Tests an auto-suggestion dropdown by typing a country code and selecting France from the suggestions list

Starting URL: https://rahulshettyacademy.com/dropdownsPractise/

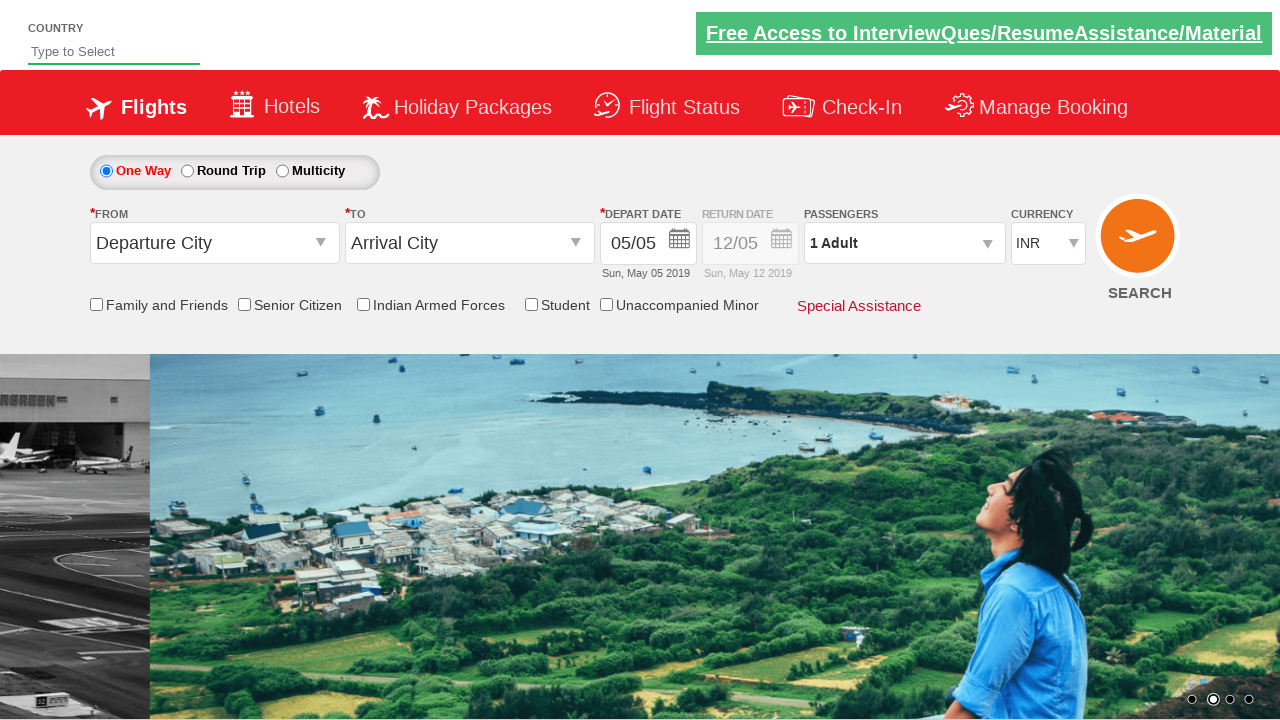

Typed 'fr' into autosuggest field to search for country on input#autosuggest
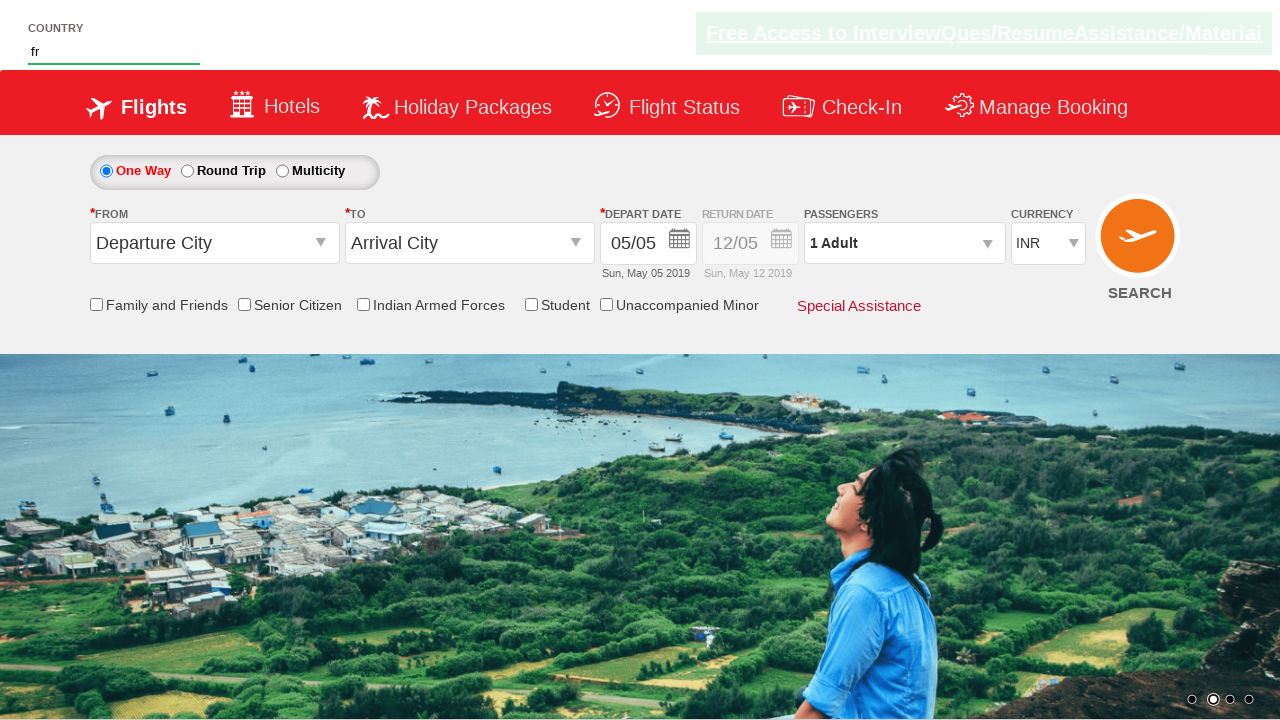

Auto-suggestion dropdown appeared with matching options
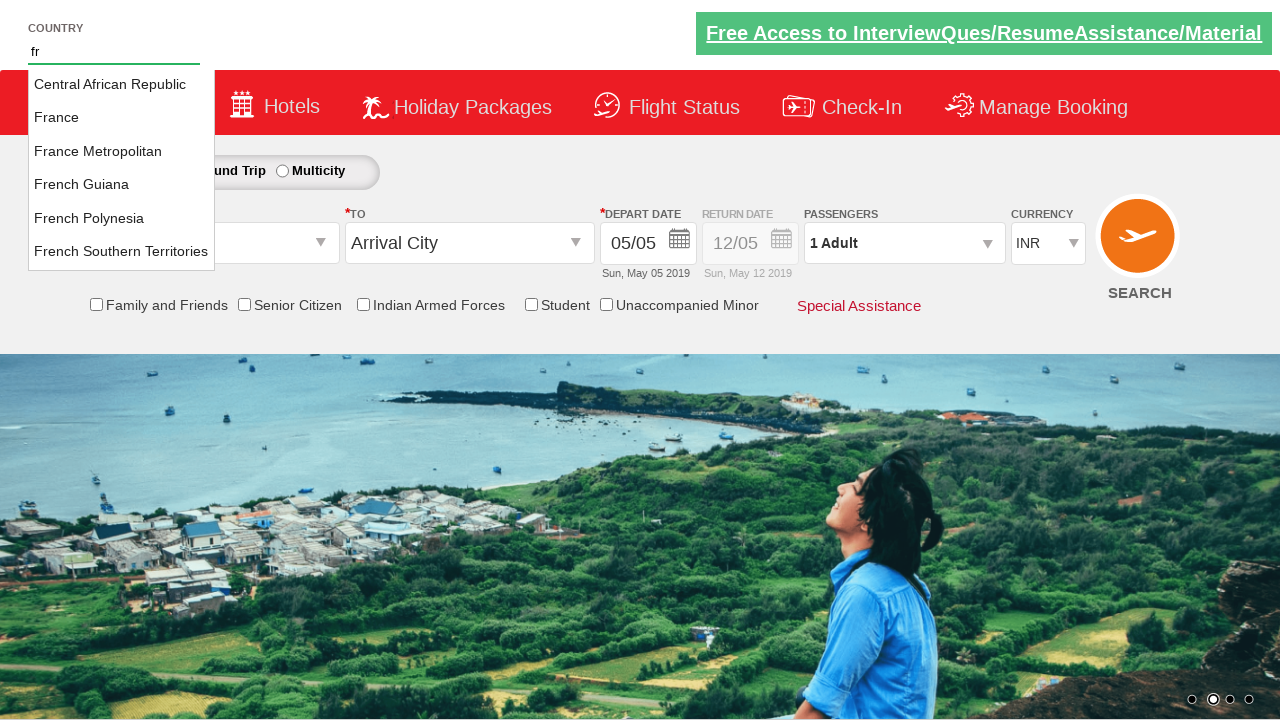

Retrieved all suggestion items from dropdown
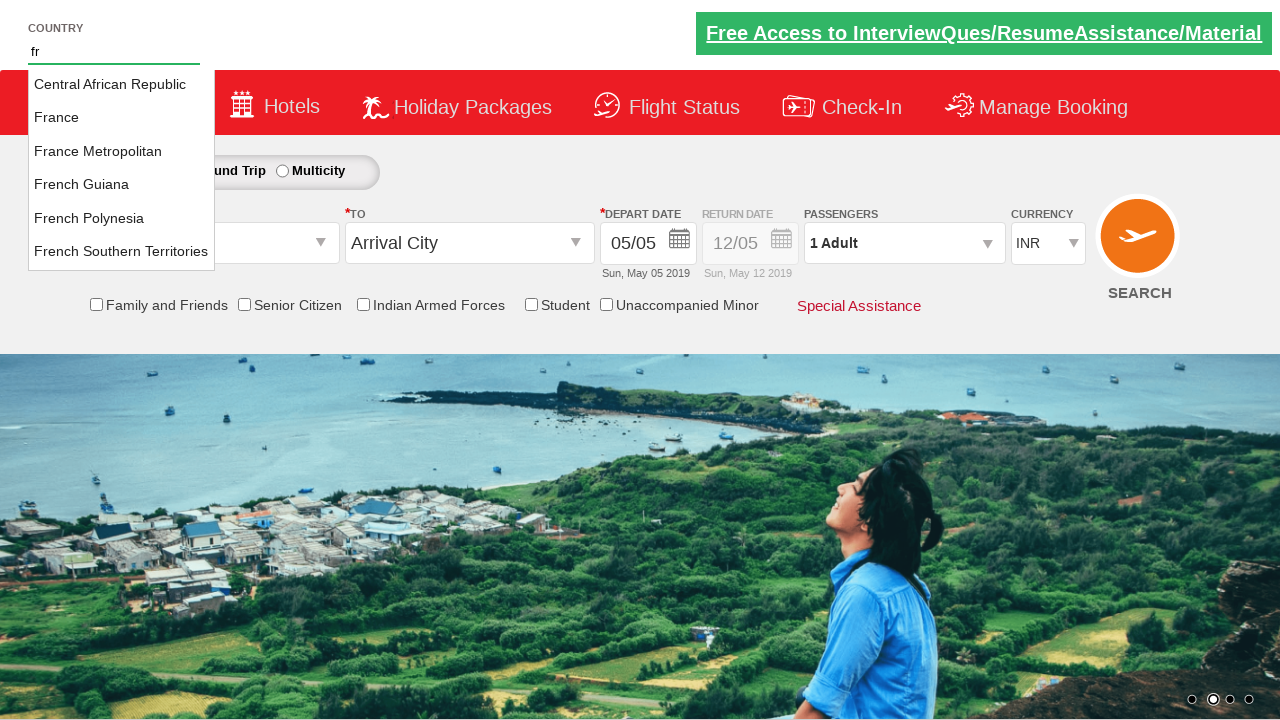

Selected 'France' from the auto-suggestion dropdown at (122, 118) on li.ui-menu-item >> nth=1
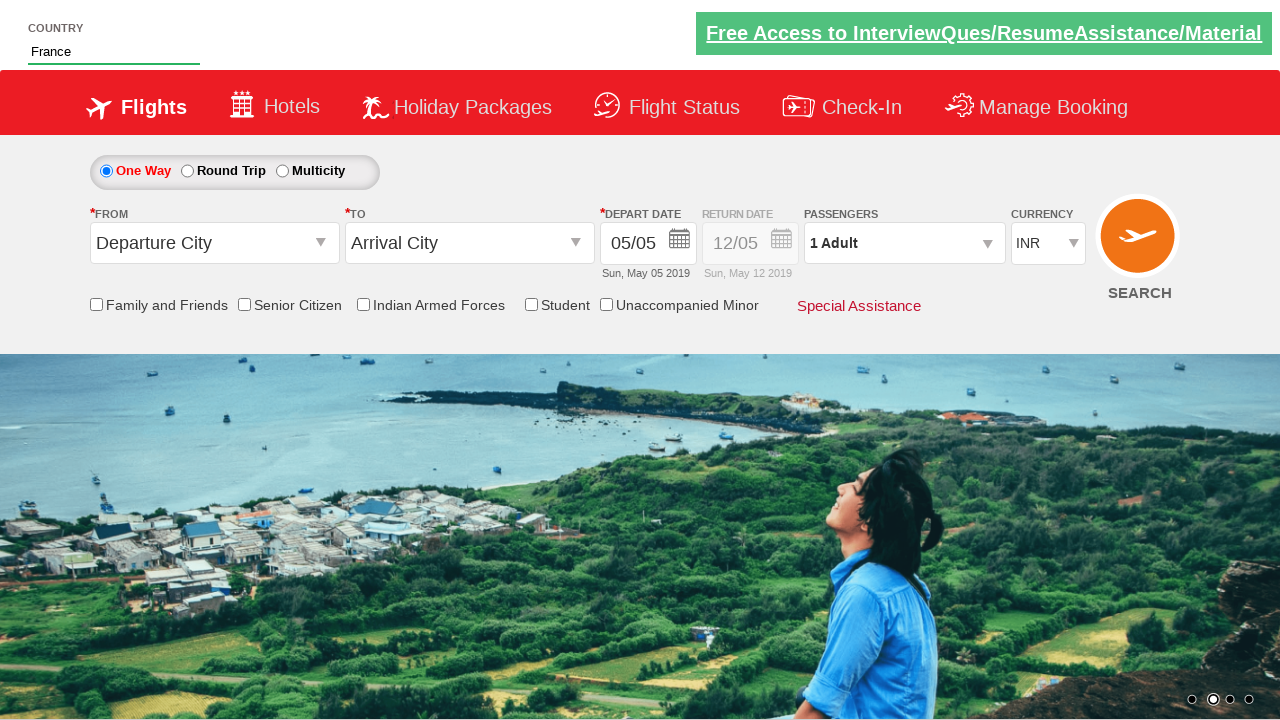

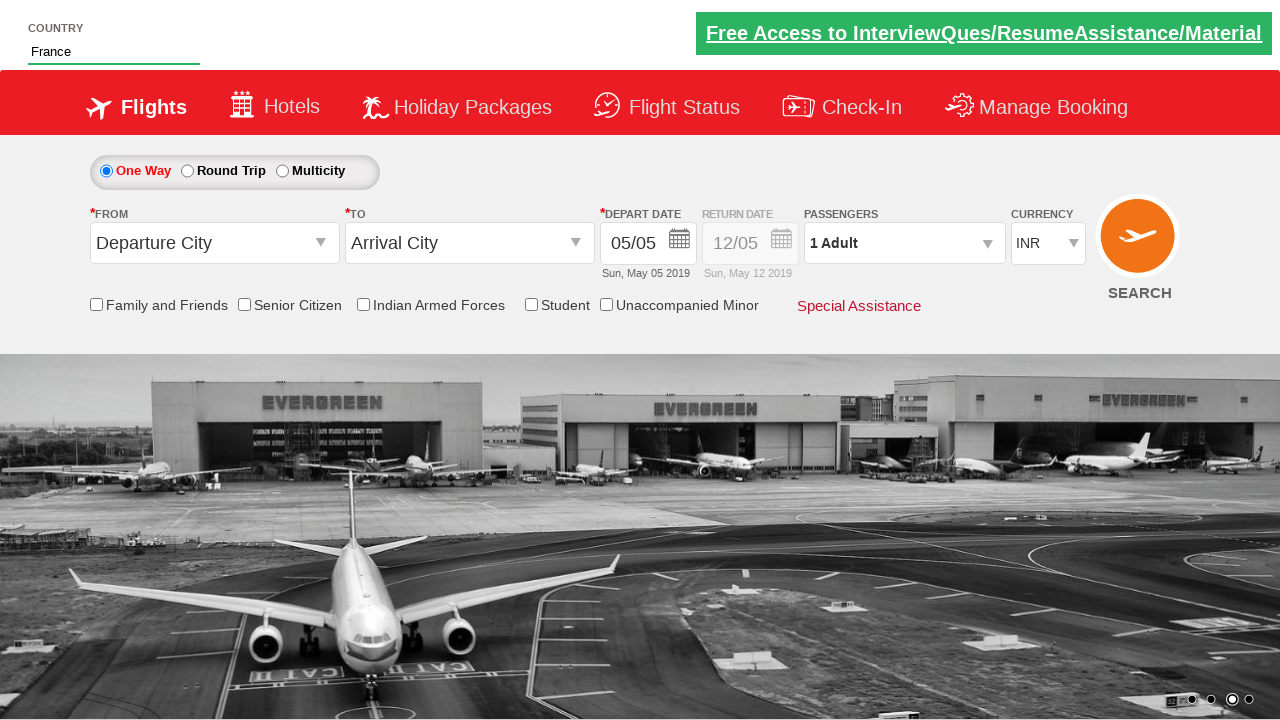